Tests mouse hover functionality by moving the cursor over a navigation element on the lanqiao.cn website

Starting URL: https://www.lanqiao.cn

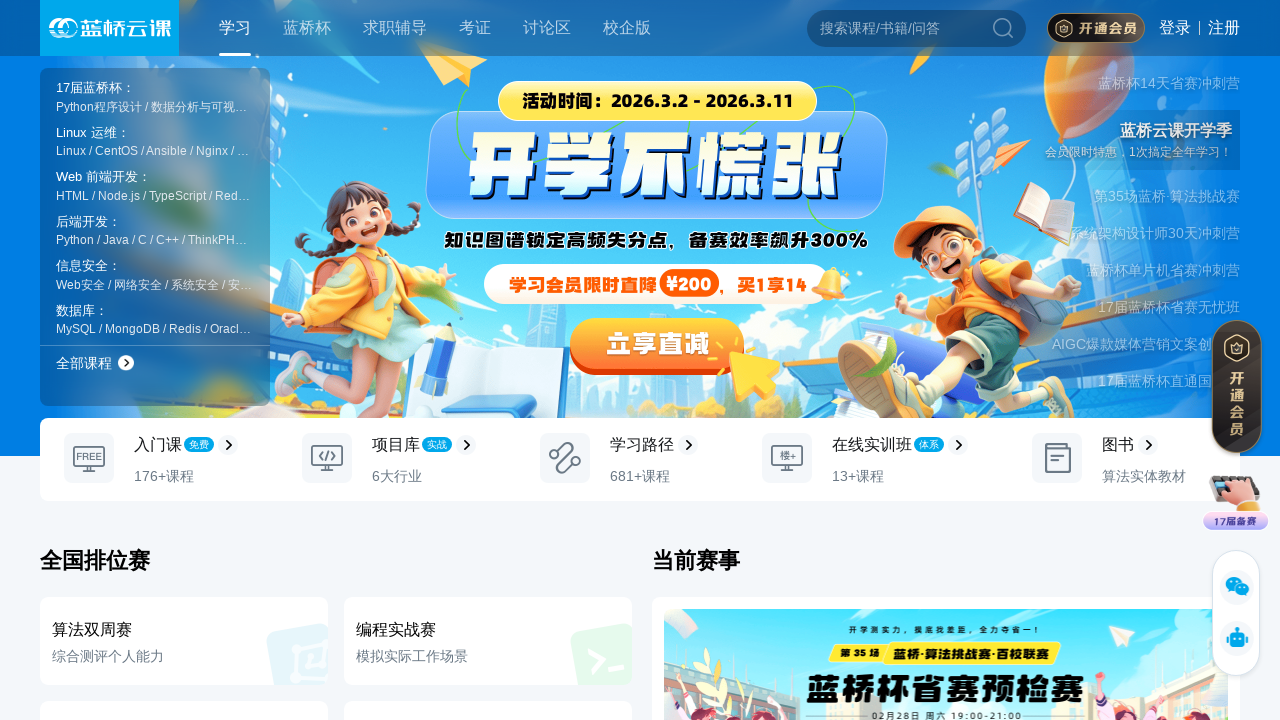

Located navigation element containing '楼'
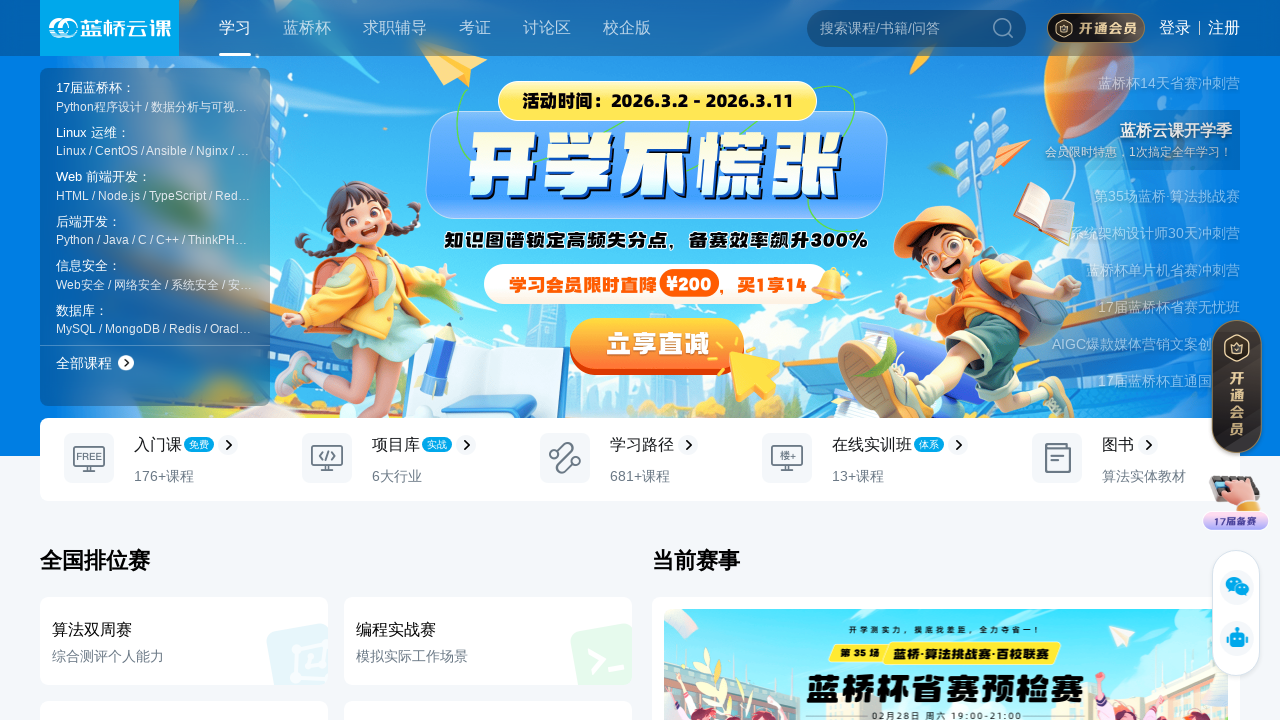

Moved cursor over navigation element to trigger hover effect at (184, 676) on a:has-text('楼') >> nth=0
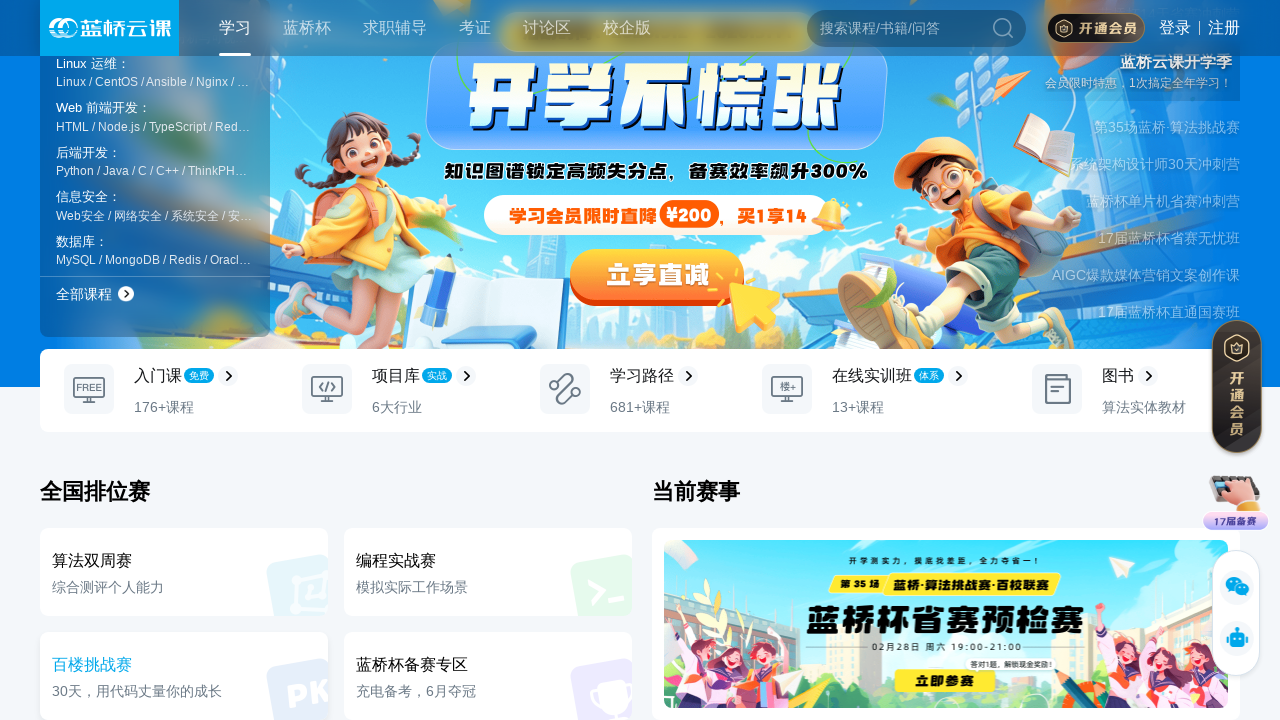

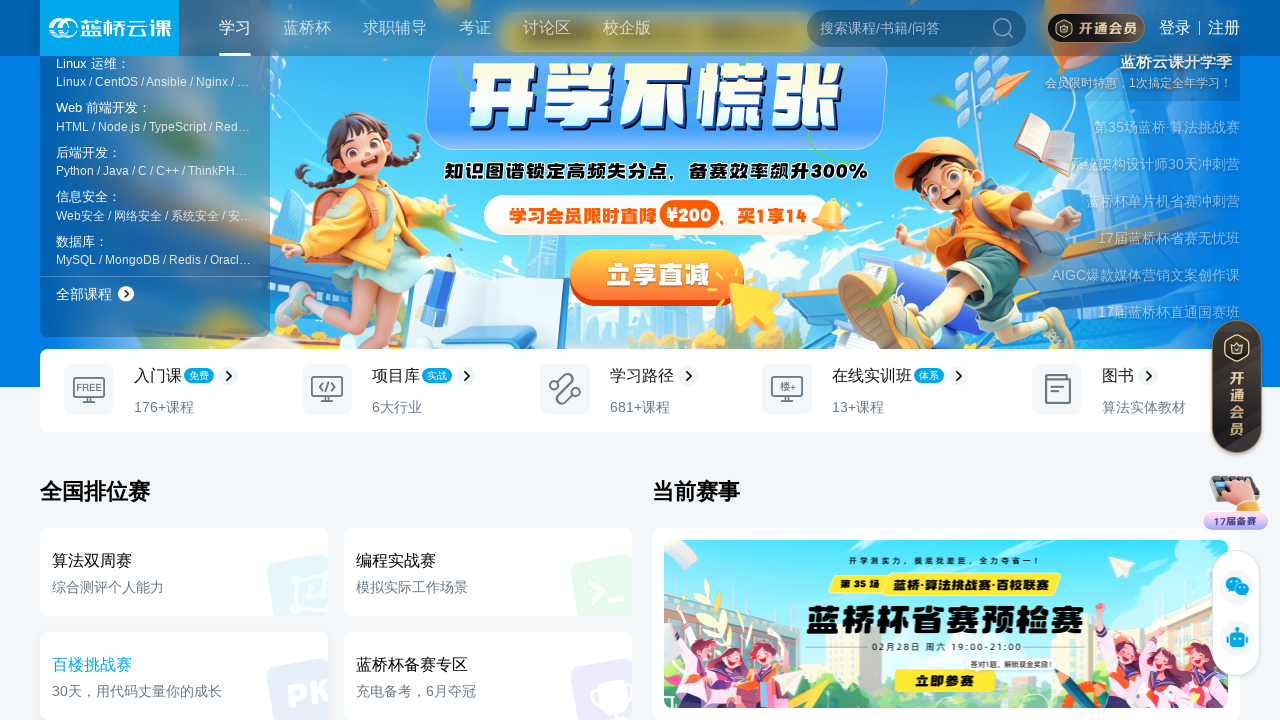